Hovers over and clicks the Upload Multiple Files button

Starting URL: https://testautomationpractice.blogspot.com/

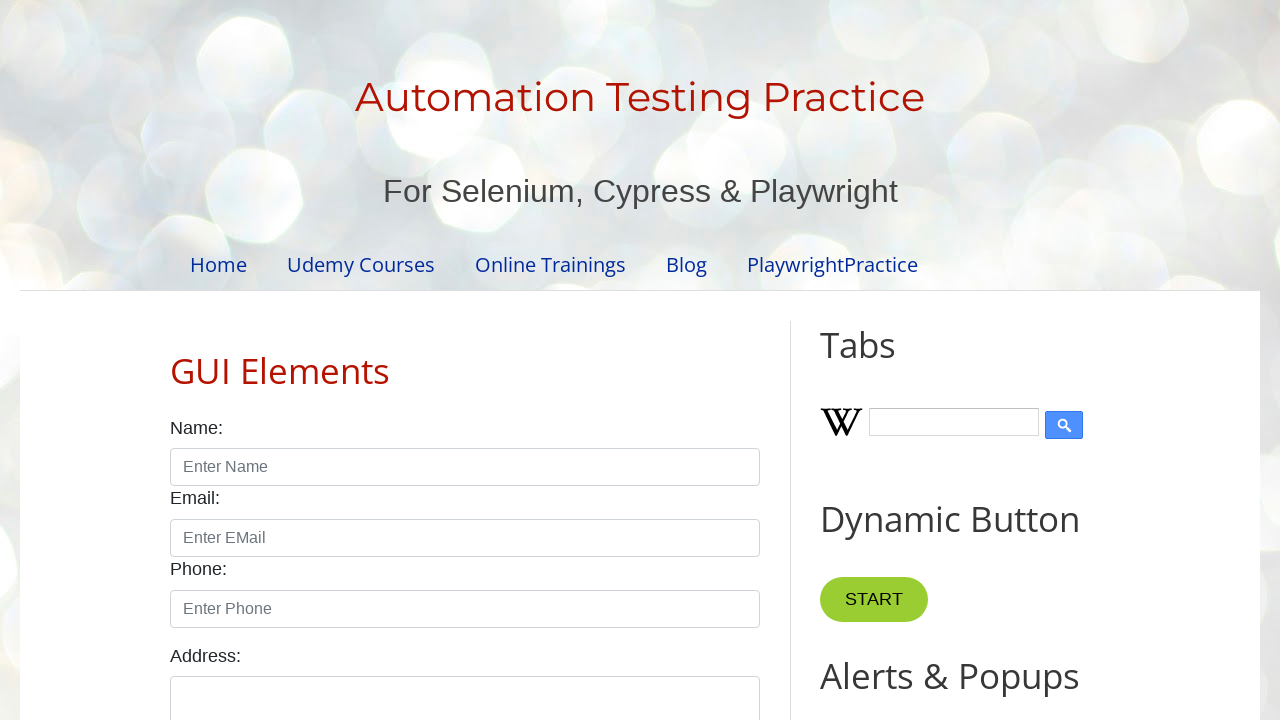

Hovered over the Upload Multiple Files button at (588, 361) on button:has-text('Upload Multiple Files')
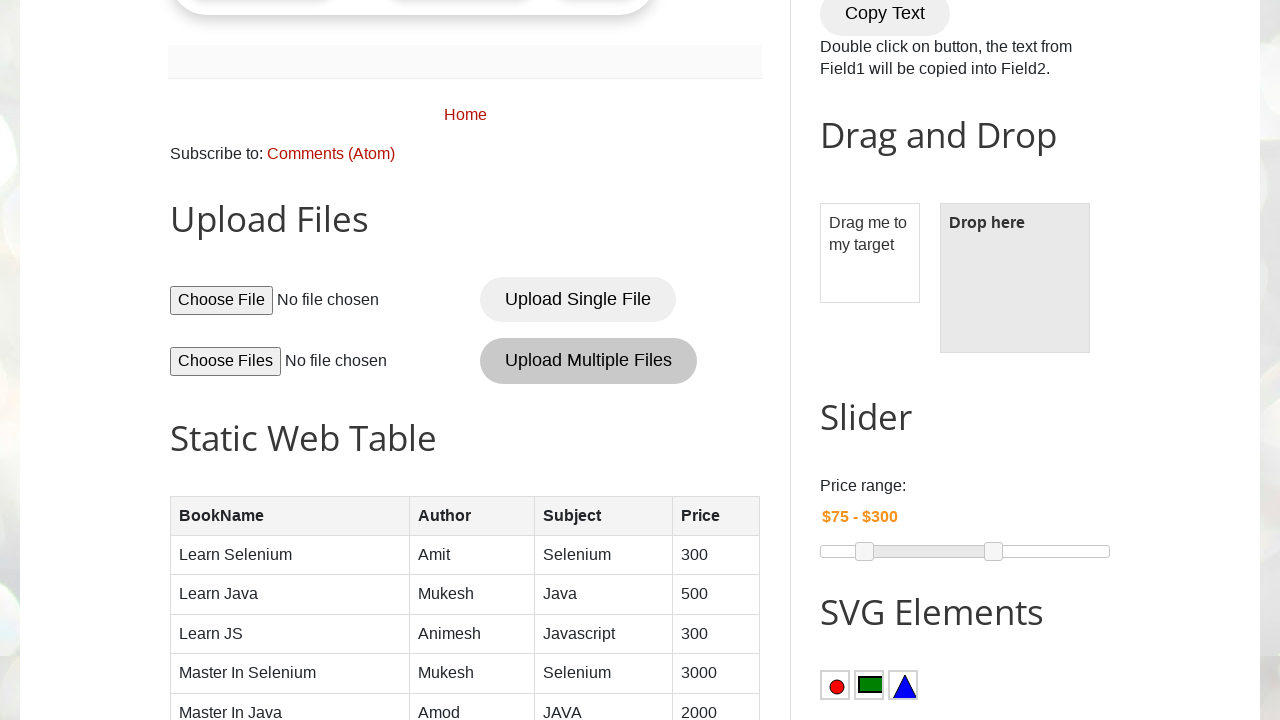

Clicked the Upload Multiple Files button at (588, 361) on button:has-text('Upload Multiple Files')
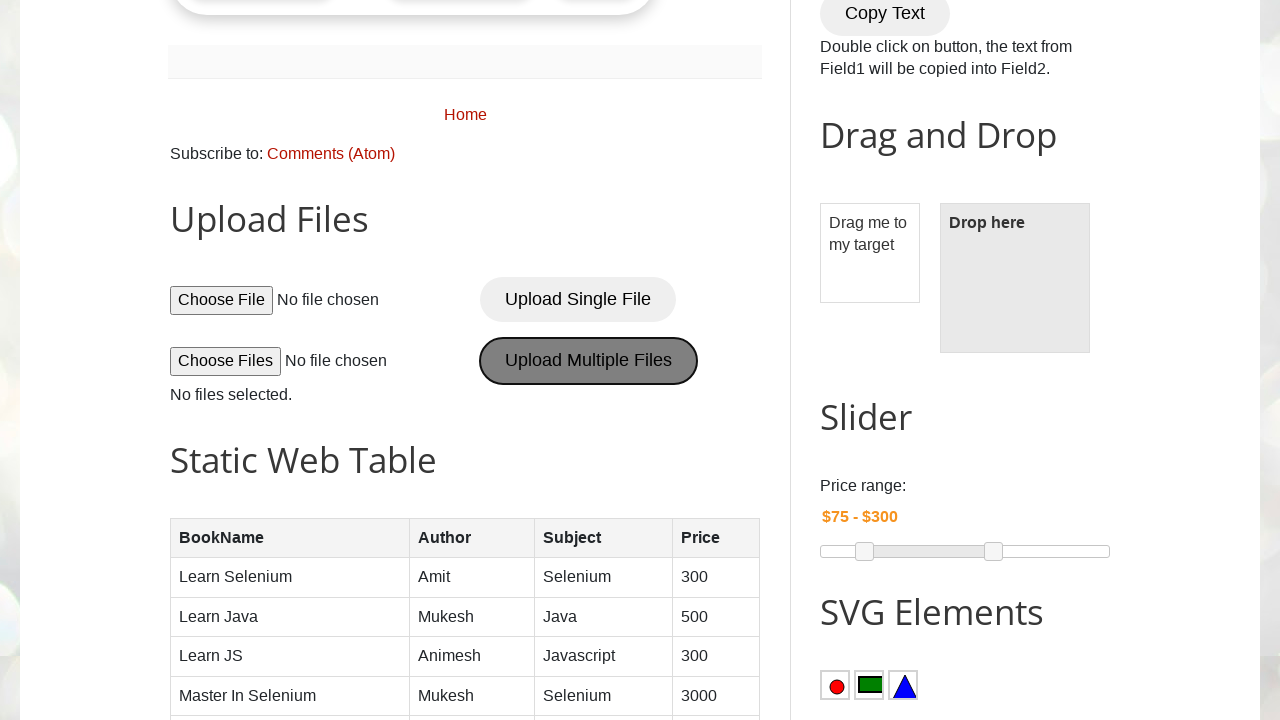

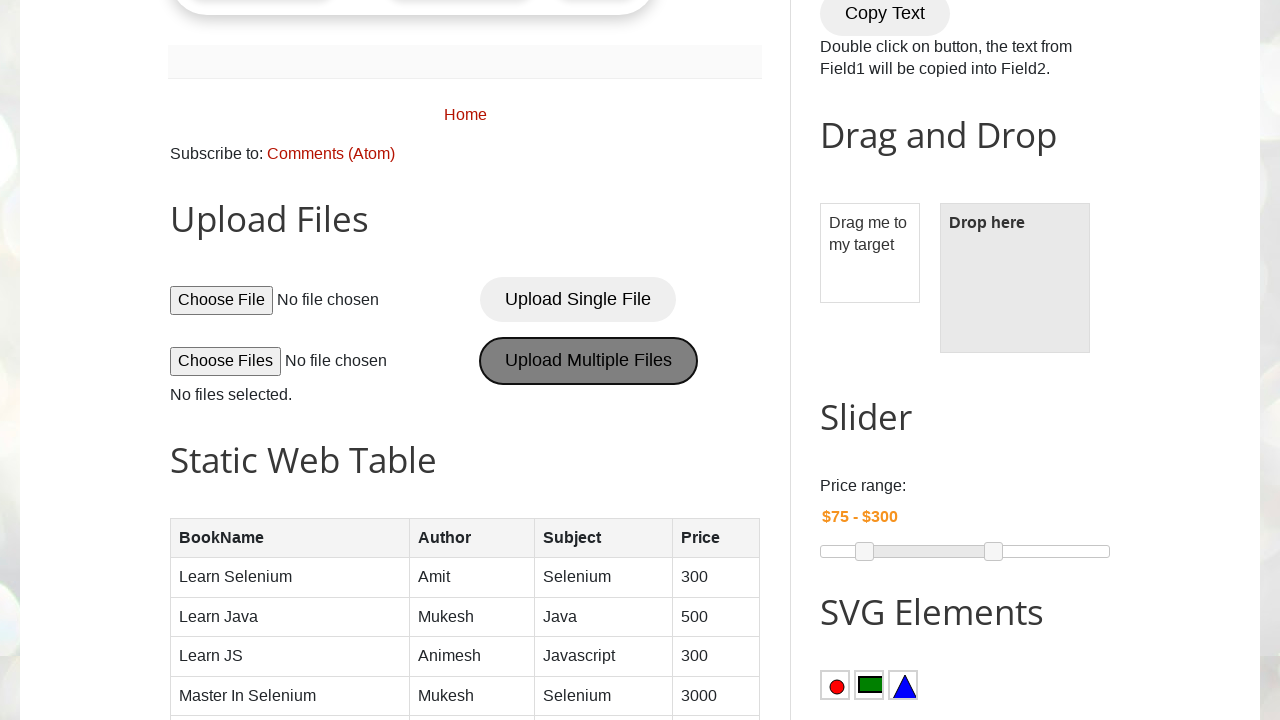